Tests image gallery interaction by clicking the full image button to view the featured space image

Starting URL: https://data-class-jpl-space.s3.amazonaws.com/JPL_Space/index.html

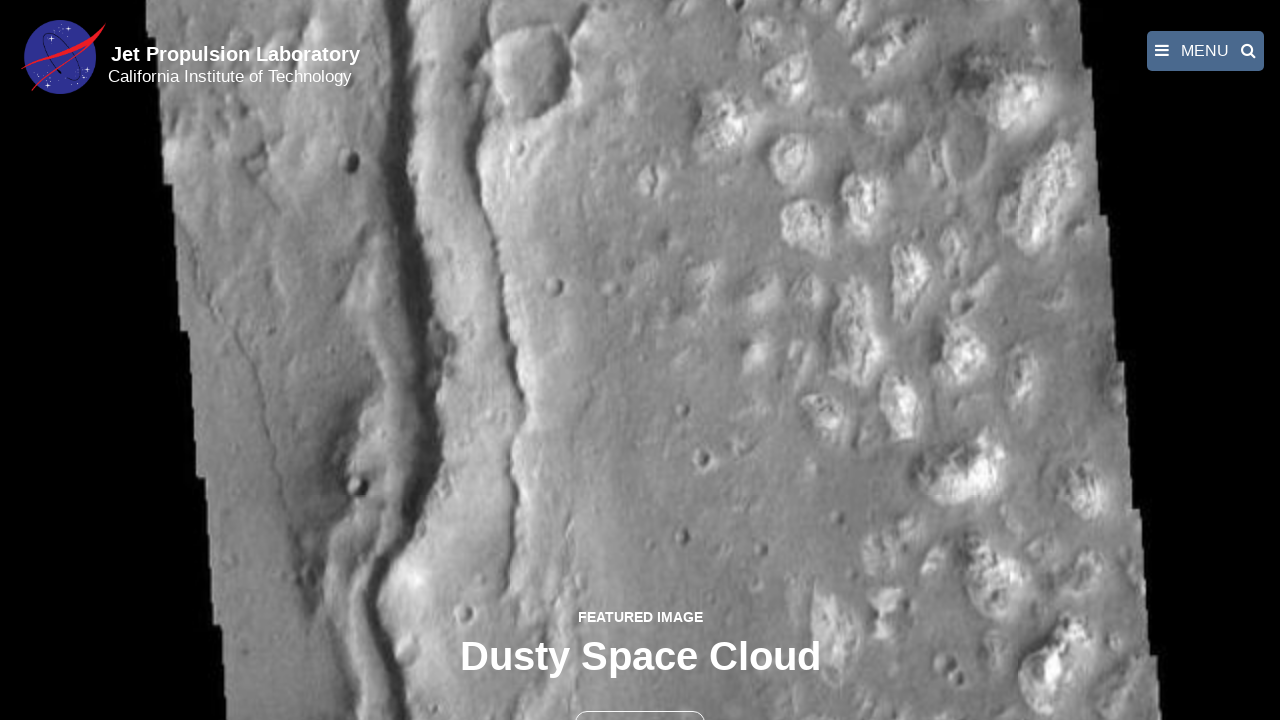

Navigated to JPL Space image gallery page
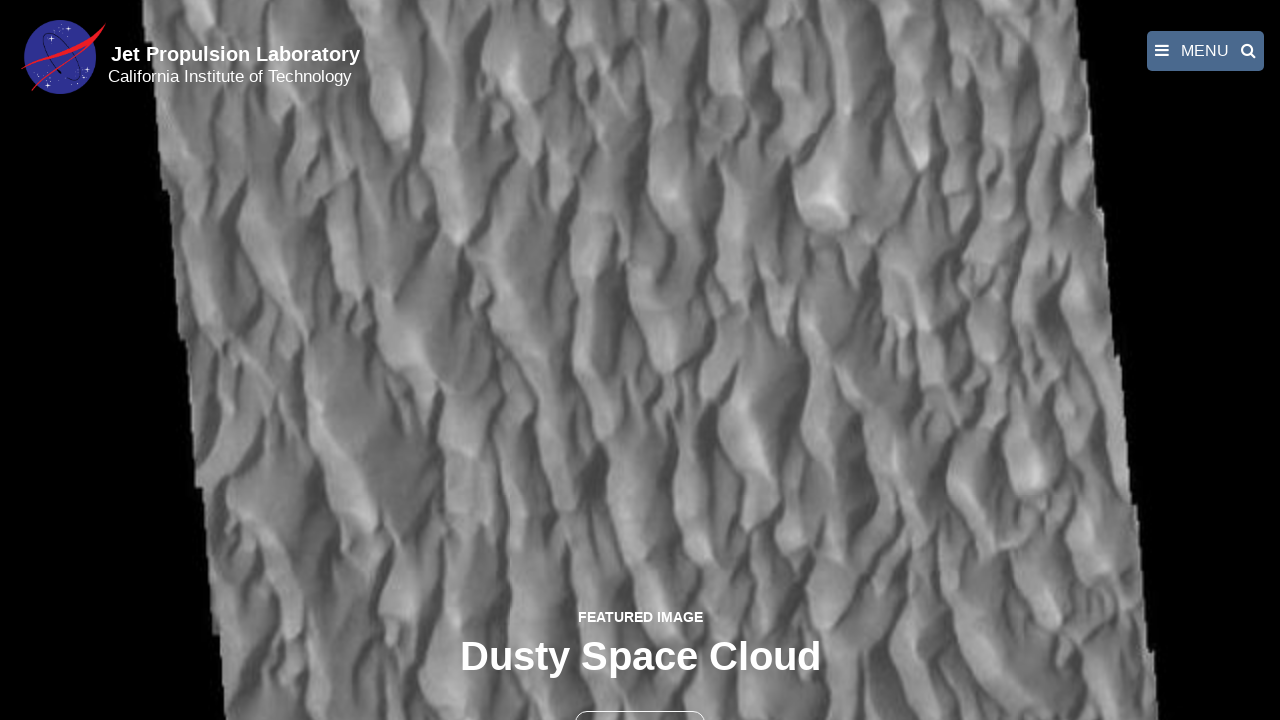

Clicked the full image button to view featured space image at (640, 699) on button >> nth=1
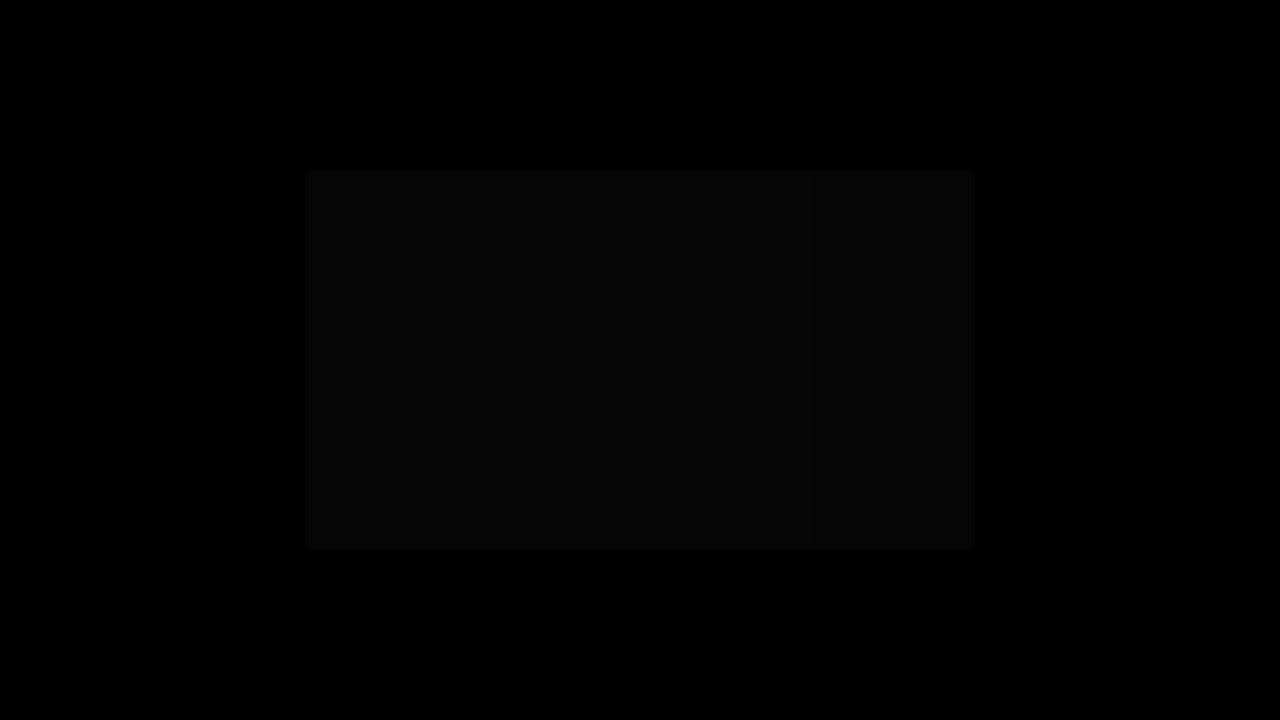

Featured image loaded in fancybox viewer
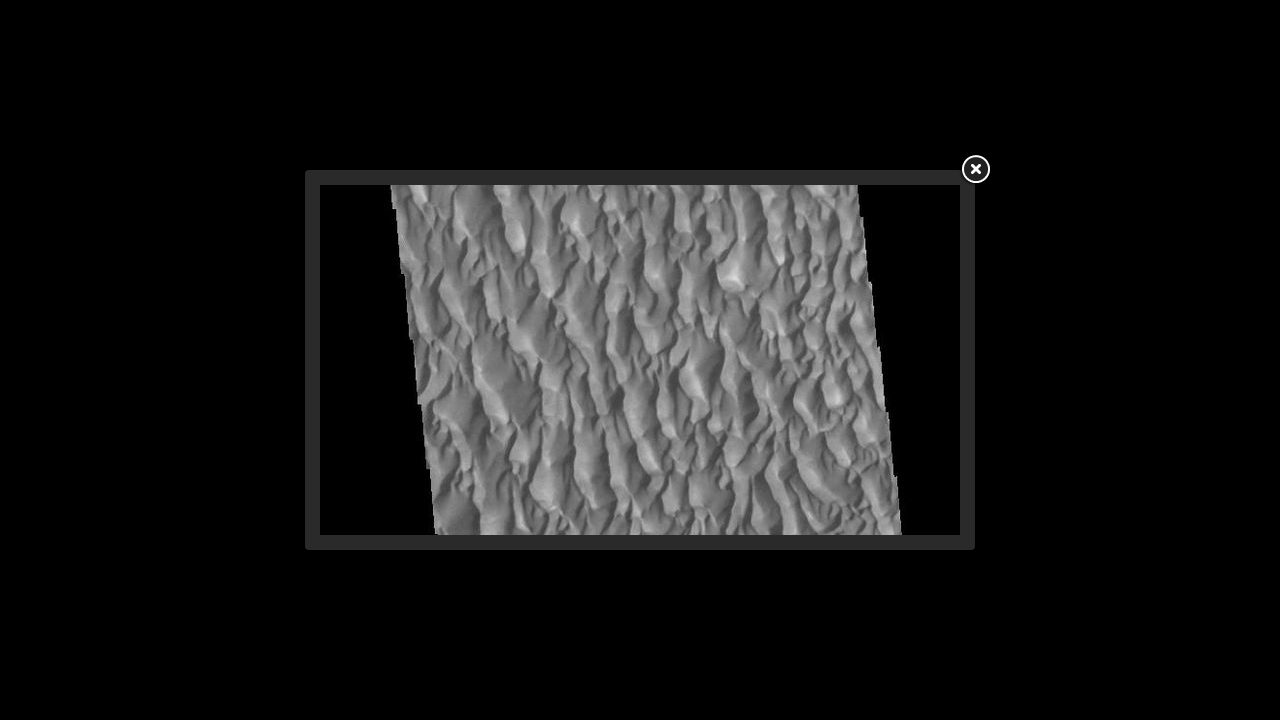

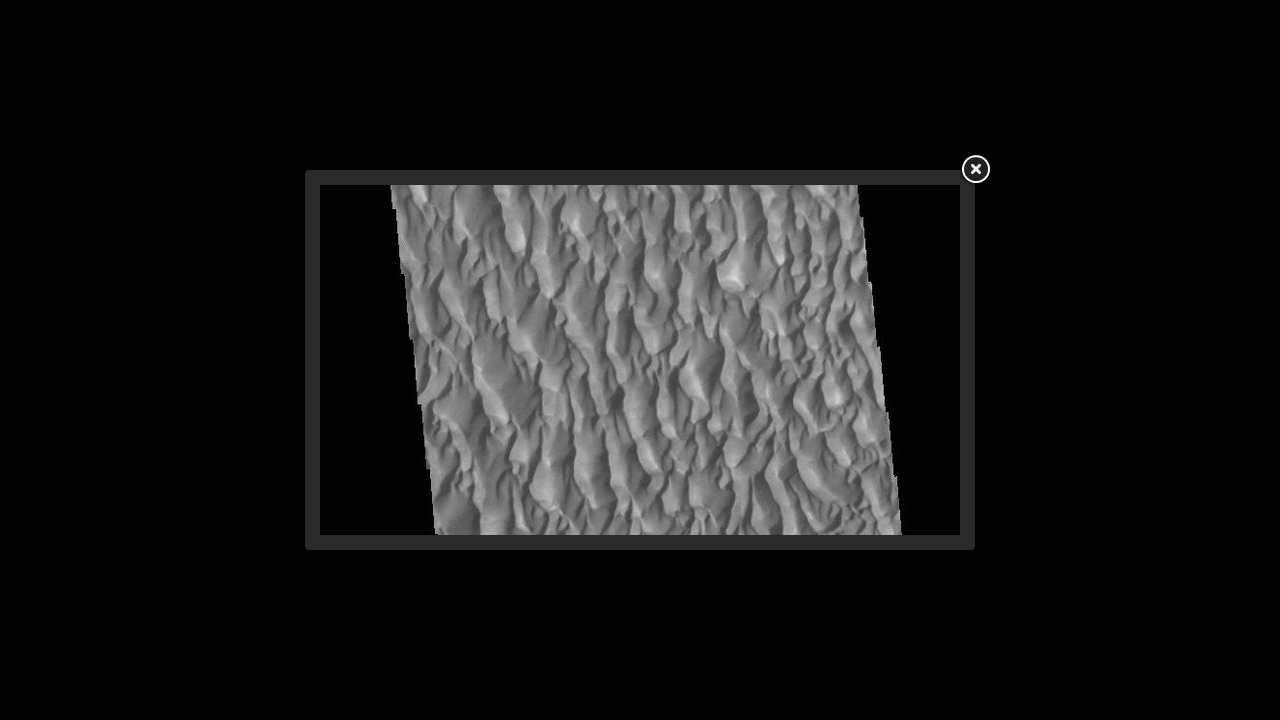